Tests a volunteer sign-up form by filling in first name, last name, address, and email fields on a registration page

Starting URL: http://demo.automationtesting.in/Register.html

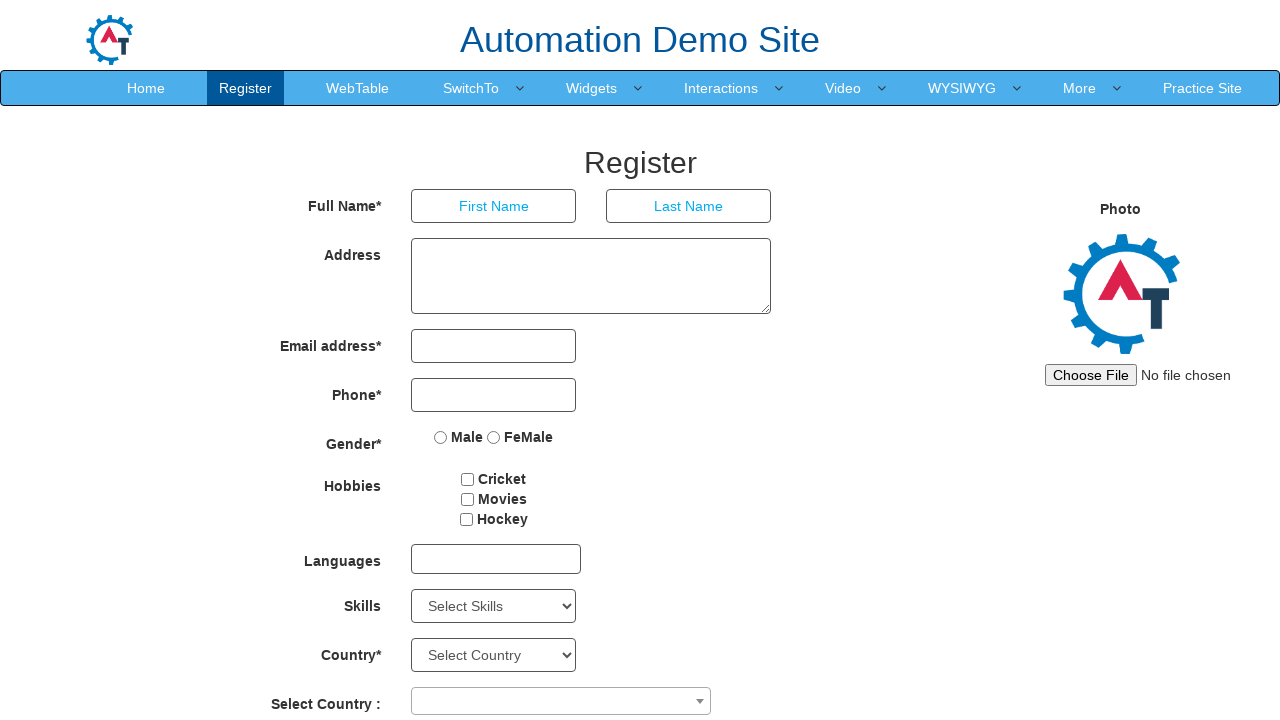

Filled first name field with 'Marcus' on #basicBootstrapForm > div:nth-child(1) > div:nth-child(2) > input
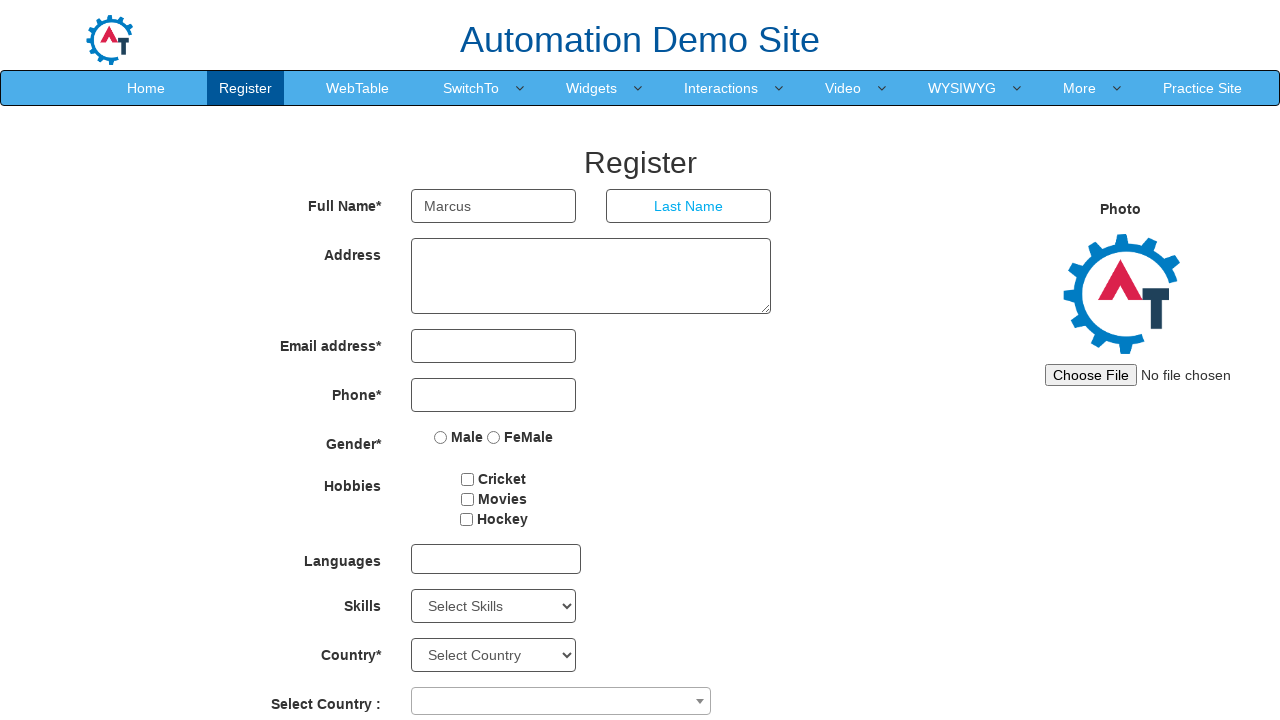

Filled last name field with 'Johnson' on #basicBootstrapForm > div:nth-child(1) > div:nth-child(3) > input
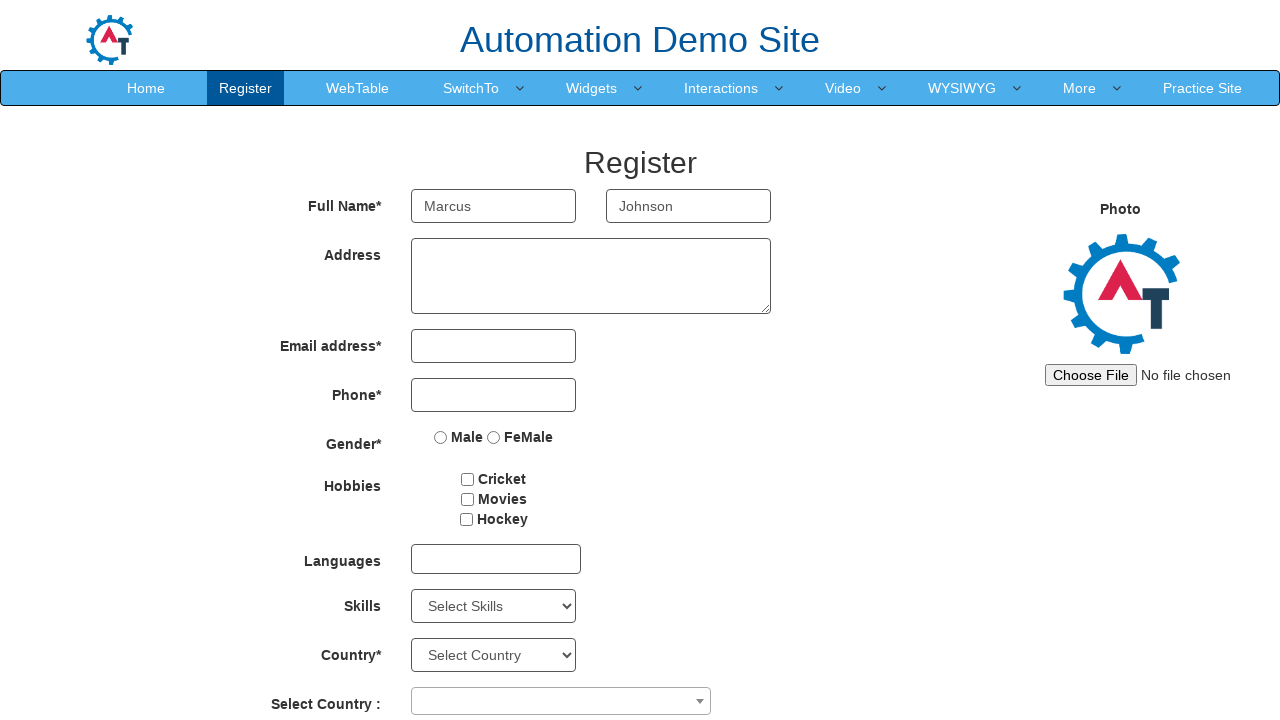

Filled address field with '123 Oak Street, Apt 4B, Springfield, IL 62701' on #basicBootstrapForm > div:nth-child(2) > div > textarea
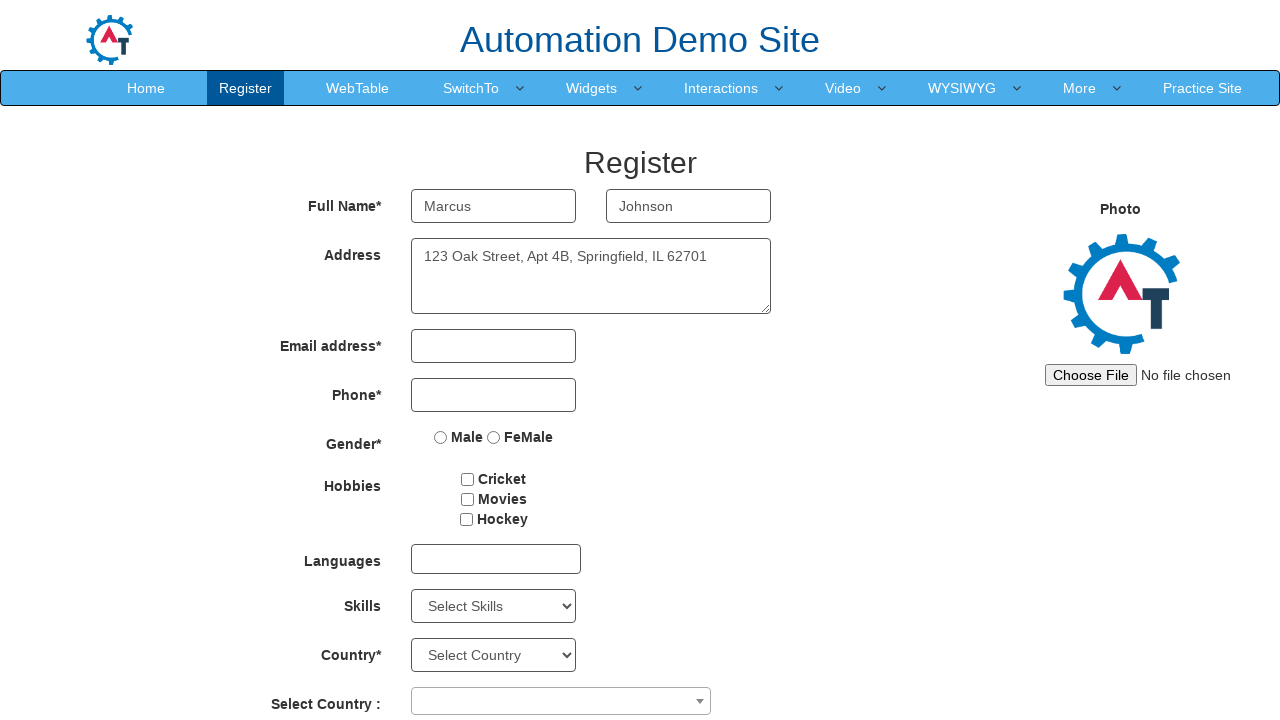

Filled email field with 'marcus.johnson@example.com' on #eid input
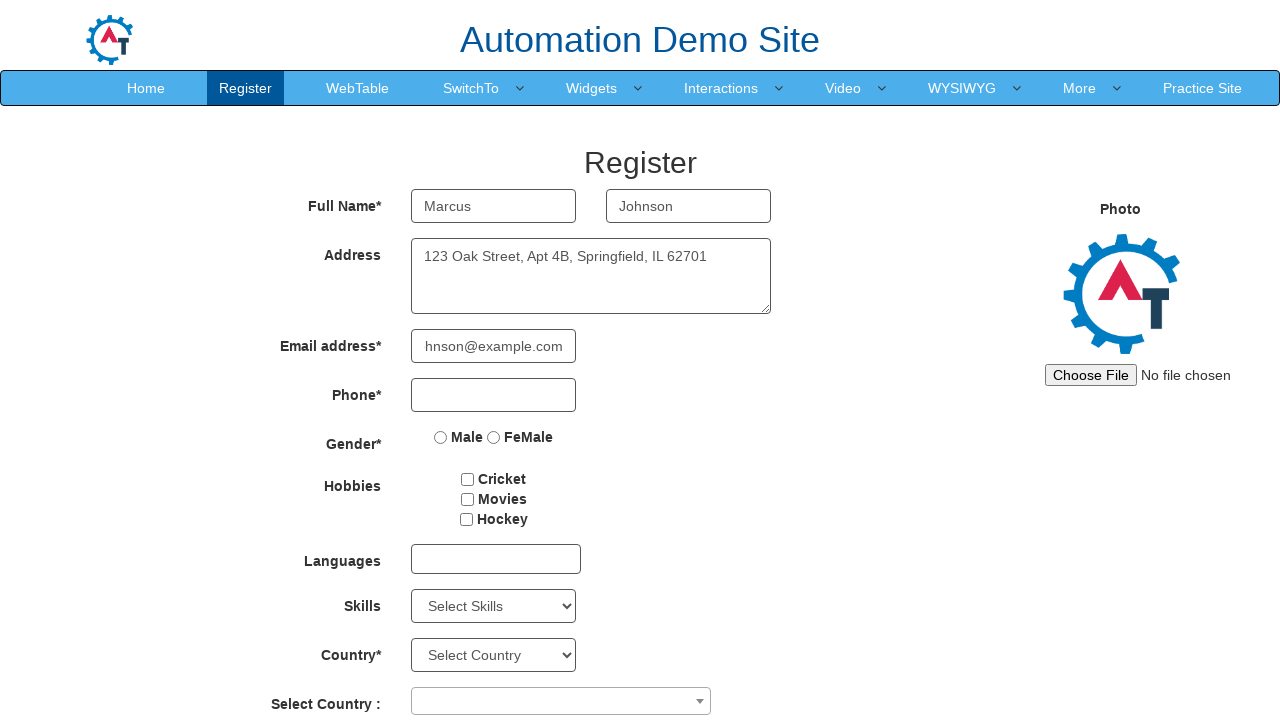

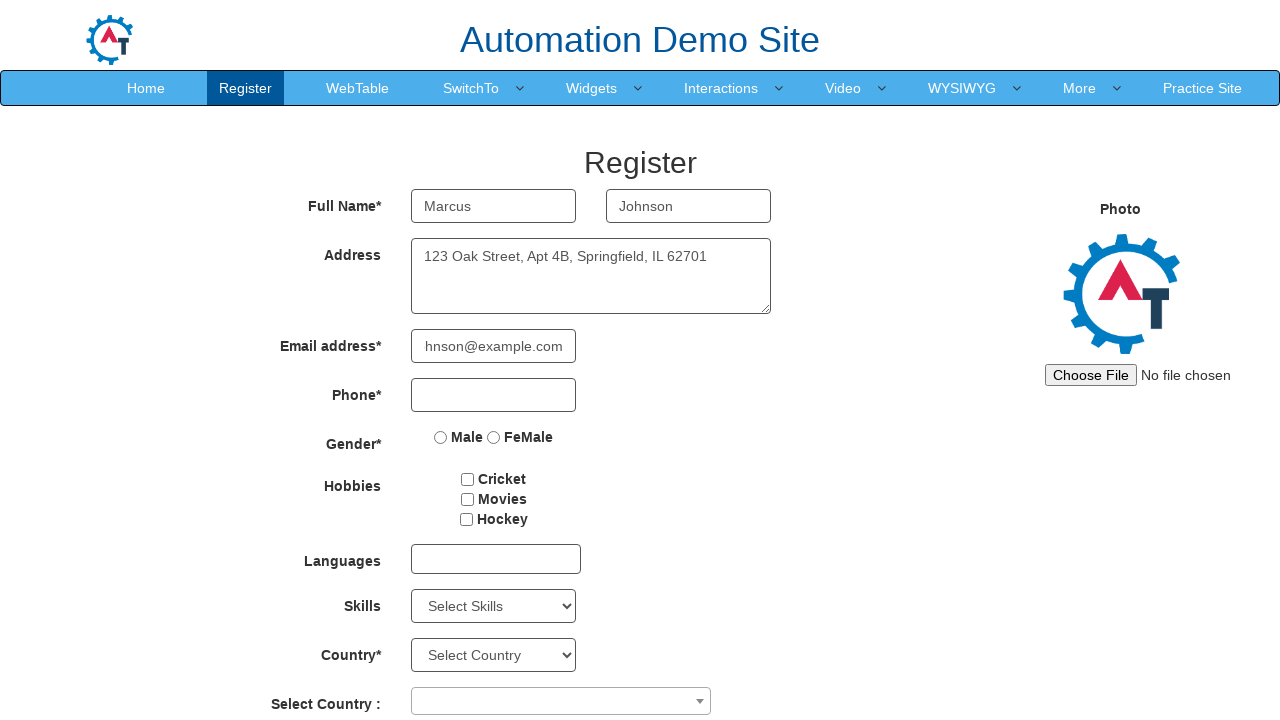